Tests switching between Active, Completed, and All filters

Starting URL: https://demo.playwright.dev/todomvc

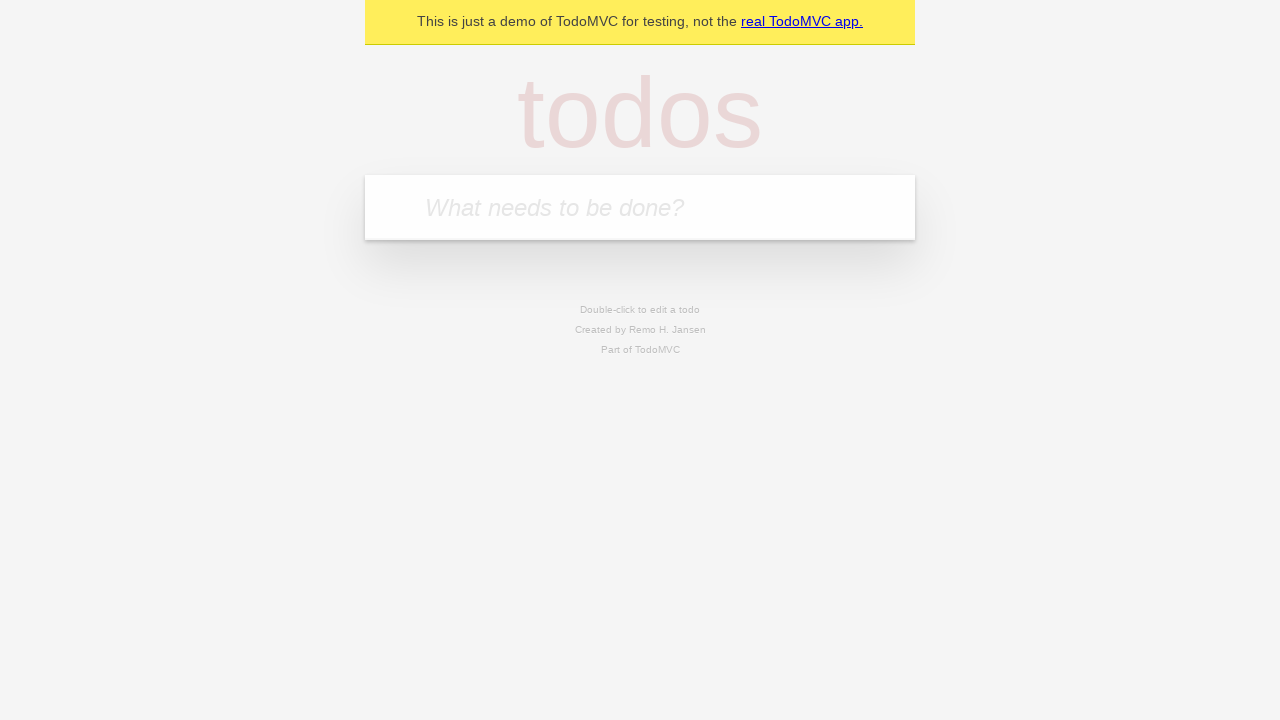

Filled todo input with 'buy some cheese' on internal:attr=[placeholder="What needs to be done?"i]
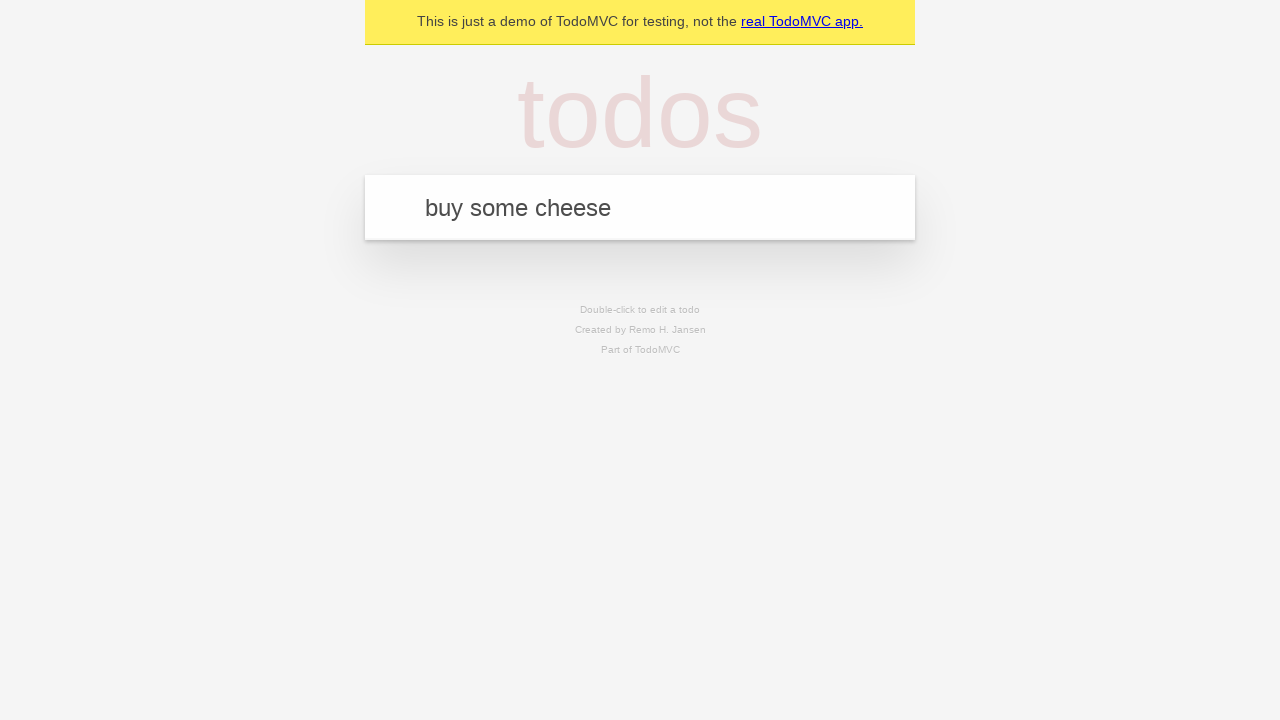

Pressed Enter to add first todo on internal:attr=[placeholder="What needs to be done?"i]
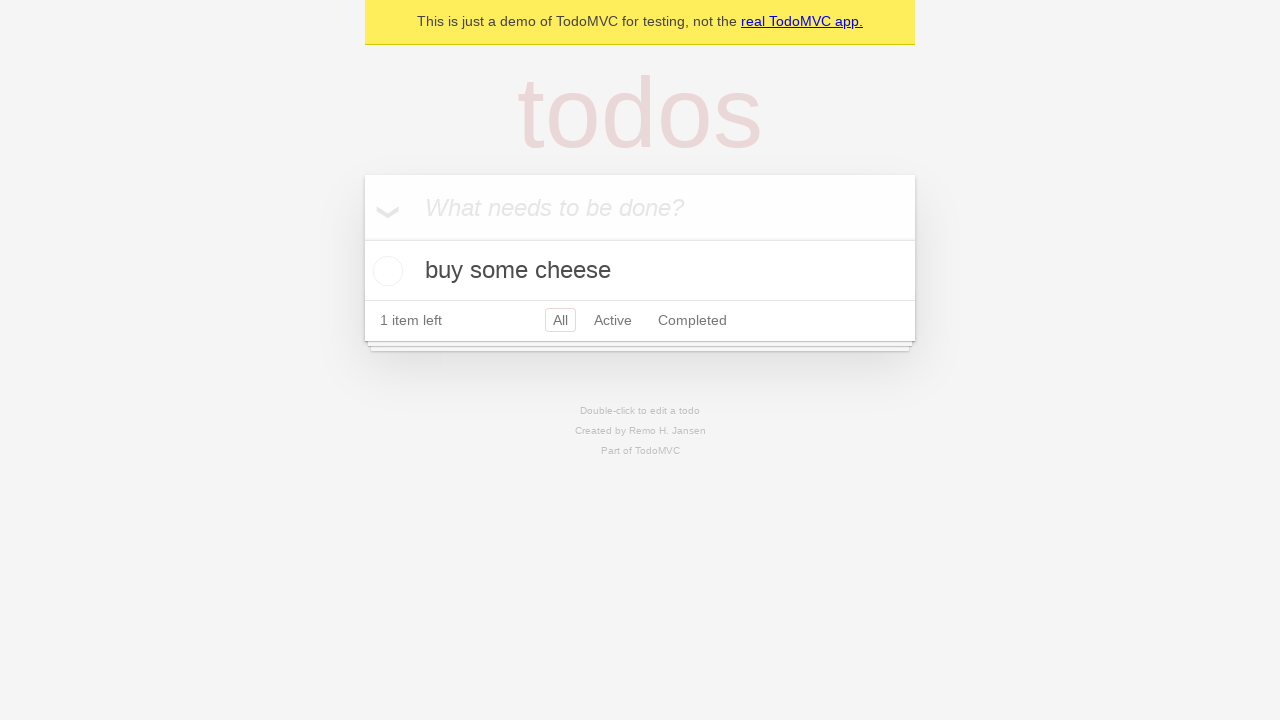

Filled todo input with 'feed the cat' on internal:attr=[placeholder="What needs to be done?"i]
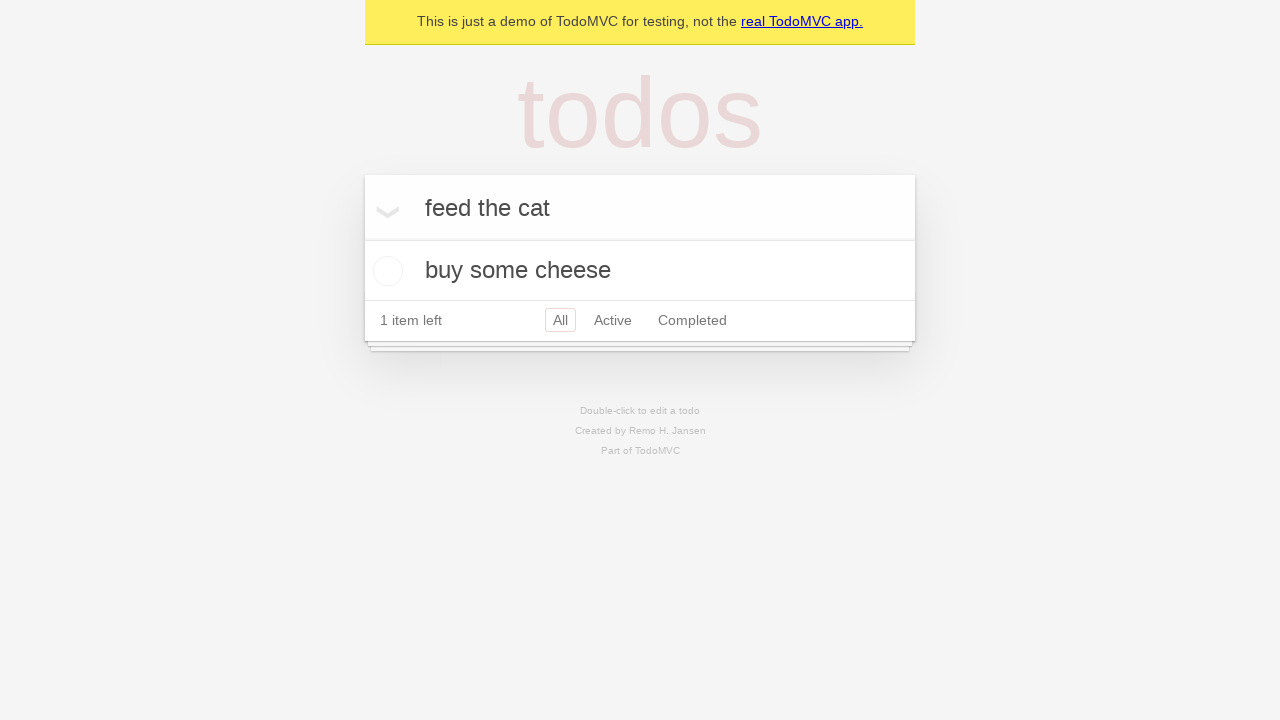

Pressed Enter to add second todo on internal:attr=[placeholder="What needs to be done?"i]
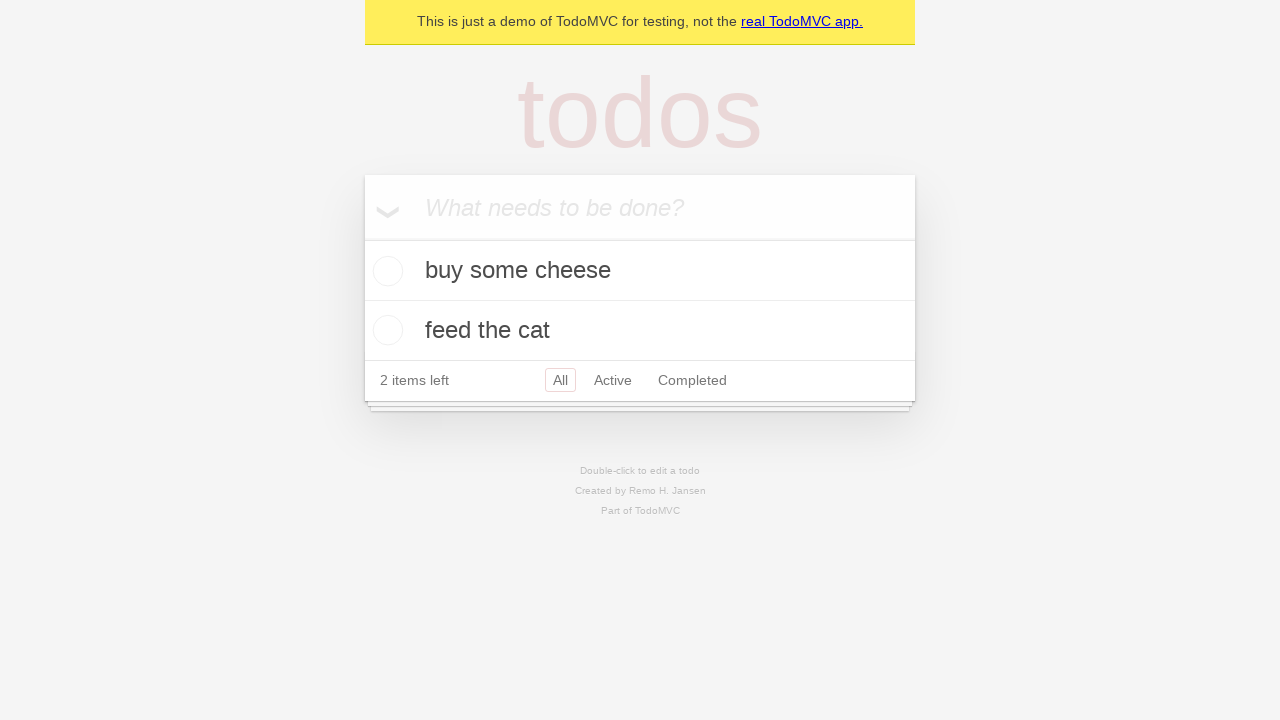

Filled todo input with 'book a doctors appointment' on internal:attr=[placeholder="What needs to be done?"i]
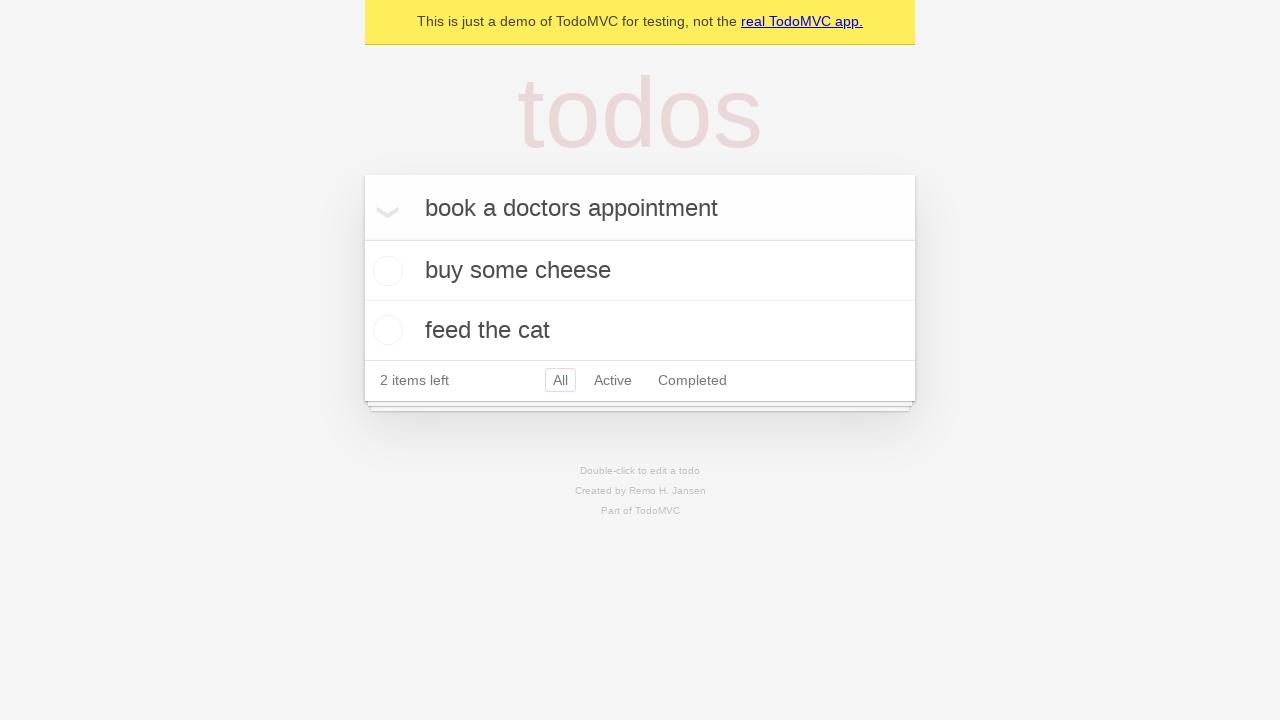

Pressed Enter to add third todo on internal:attr=[placeholder="What needs to be done?"i]
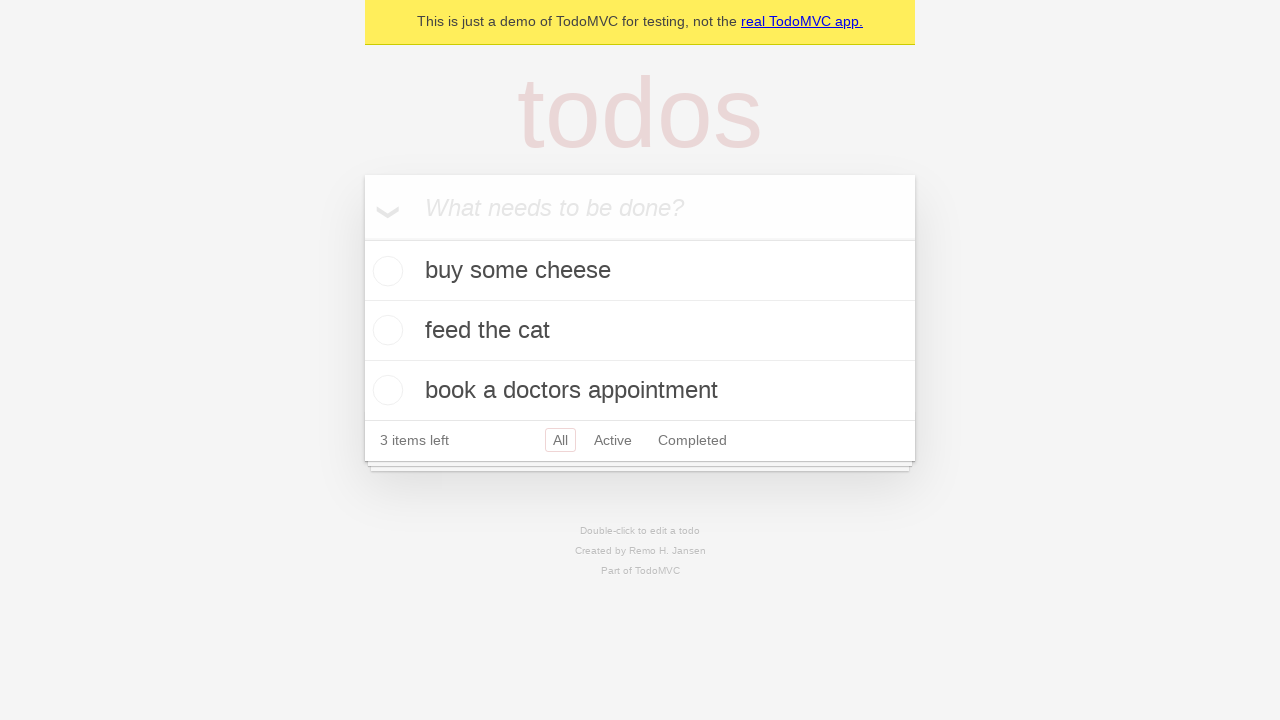

Waited for third todo to appear
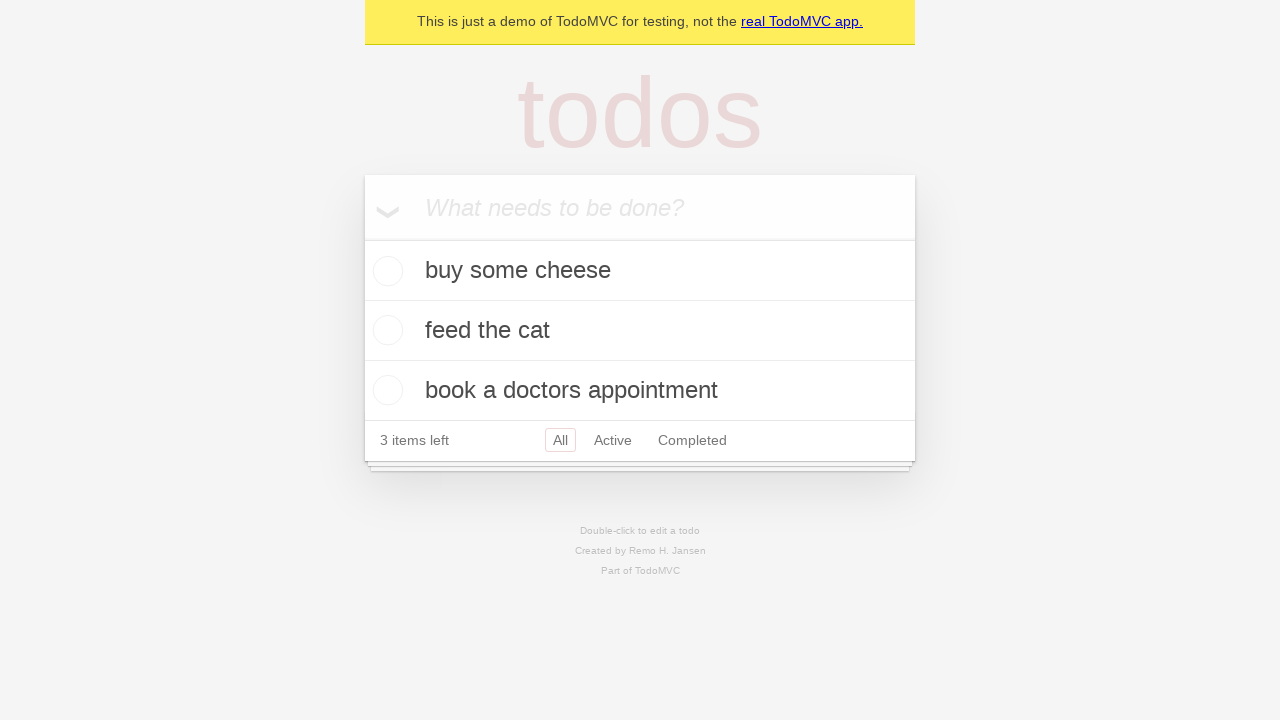

Checked the second todo item at (385, 330) on [data-testid='todo-item'] >> nth=1 >> internal:role=checkbox
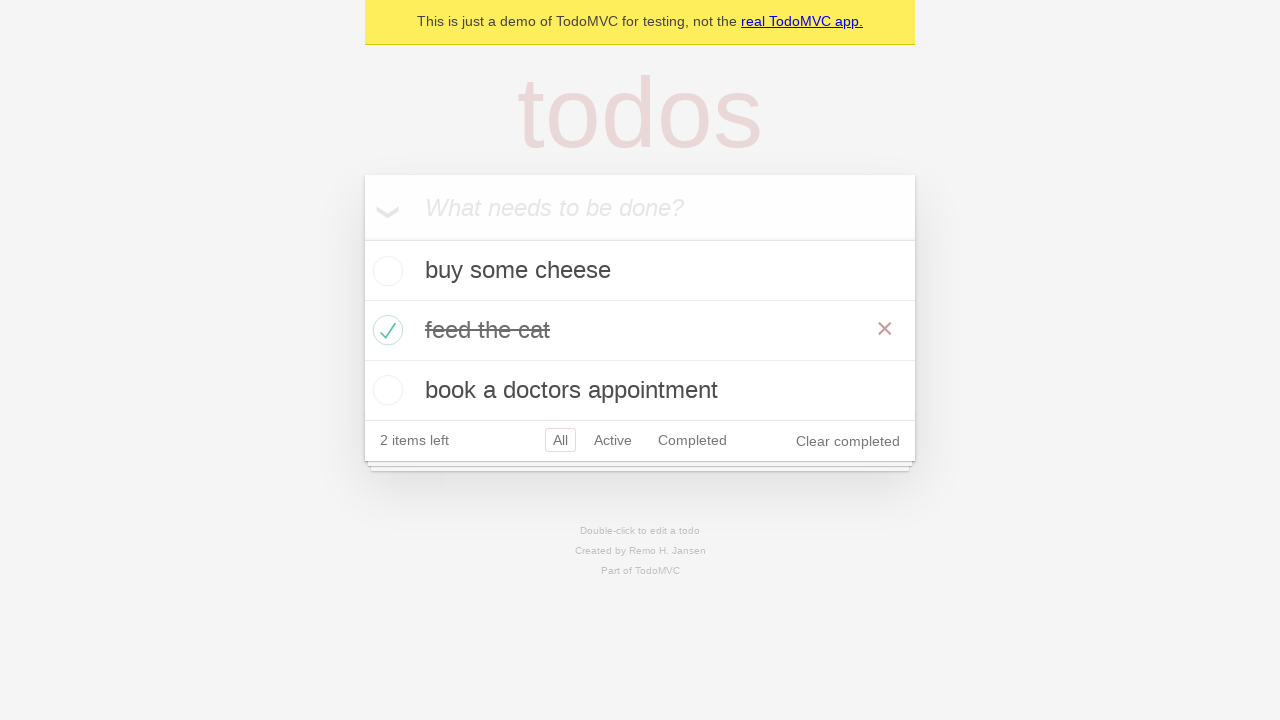

Clicked Active filter at (613, 440) on internal:role=link[name="Active"i]
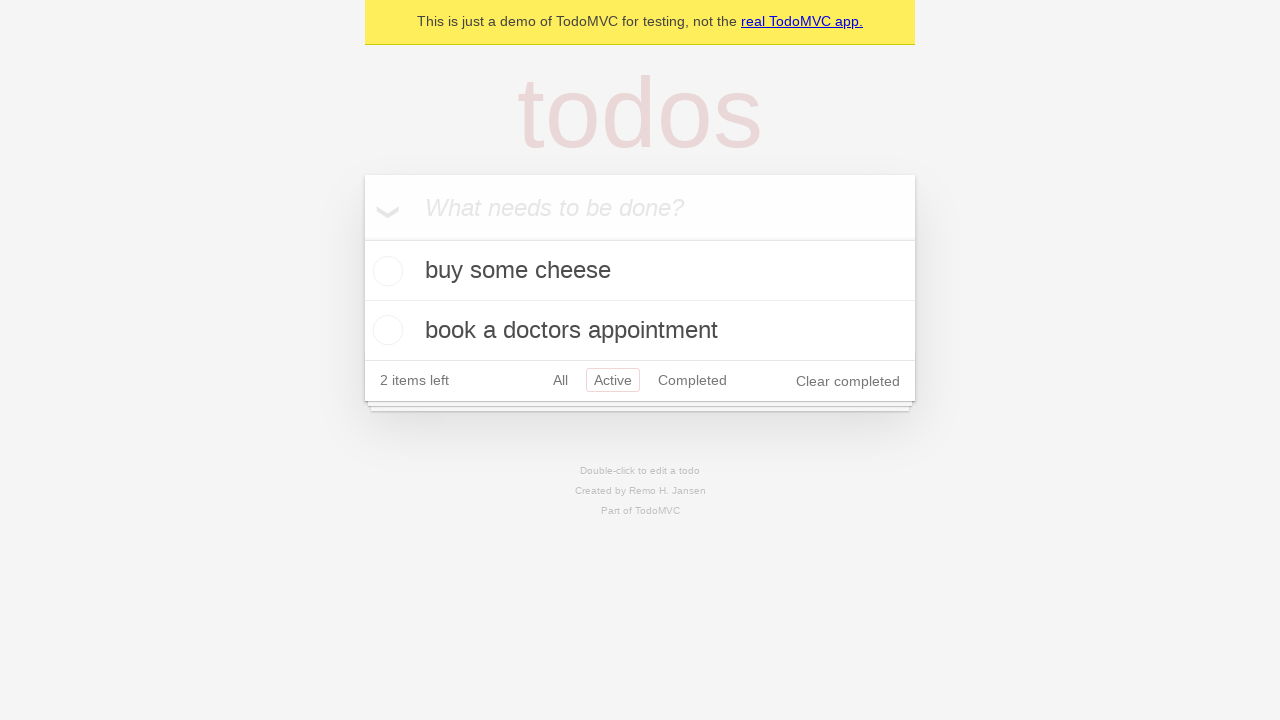

Clicked Completed filter at (692, 380) on internal:role=link[name="Completed"i]
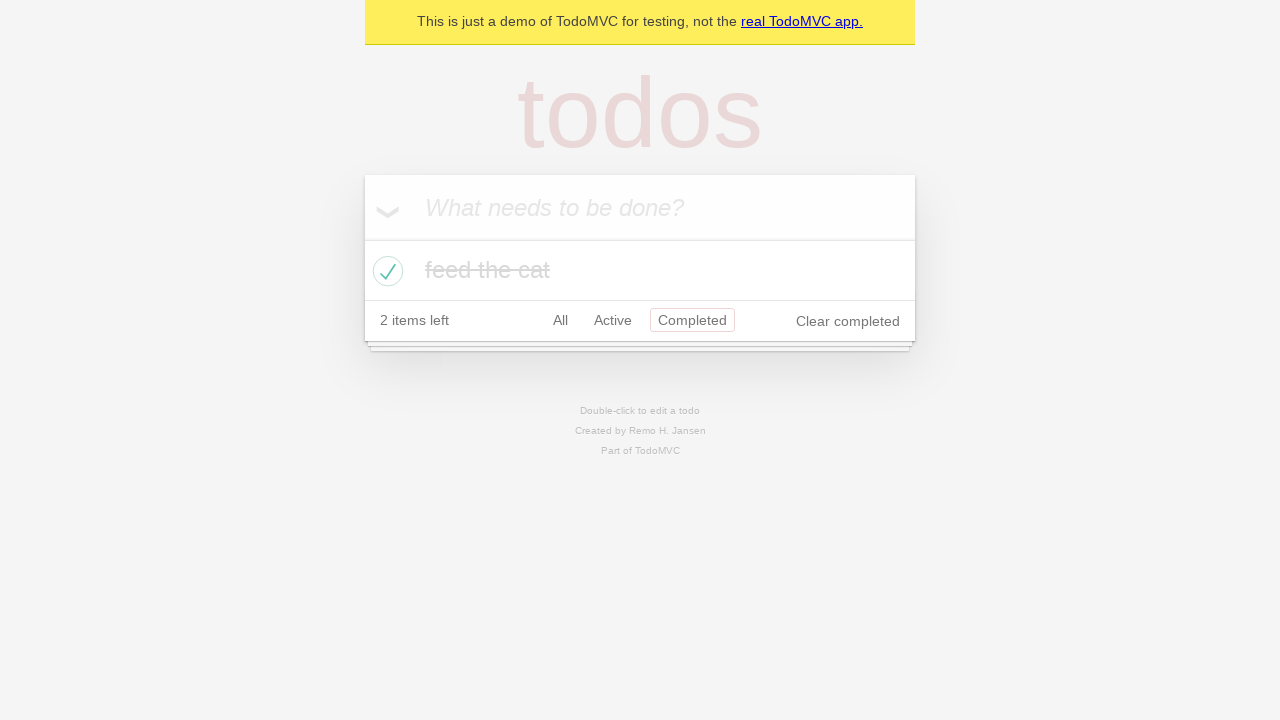

Clicked All filter to display all items at (560, 320) on internal:role=link[name="All"i]
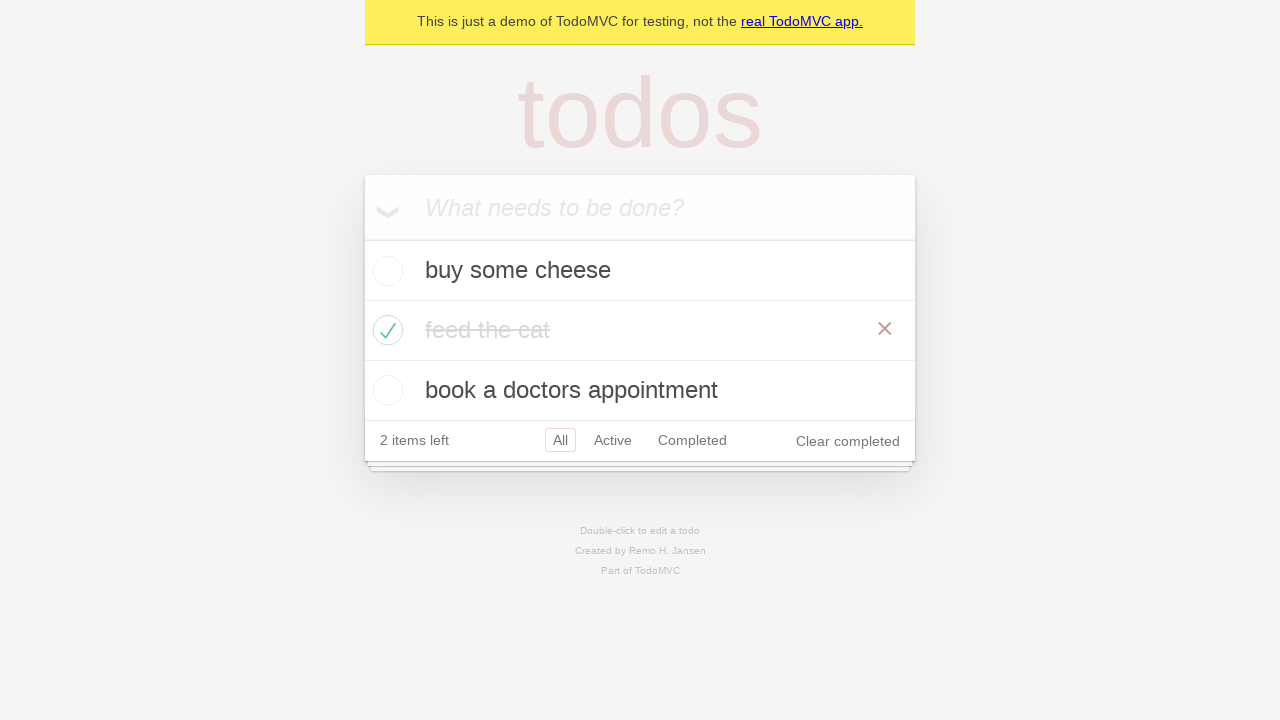

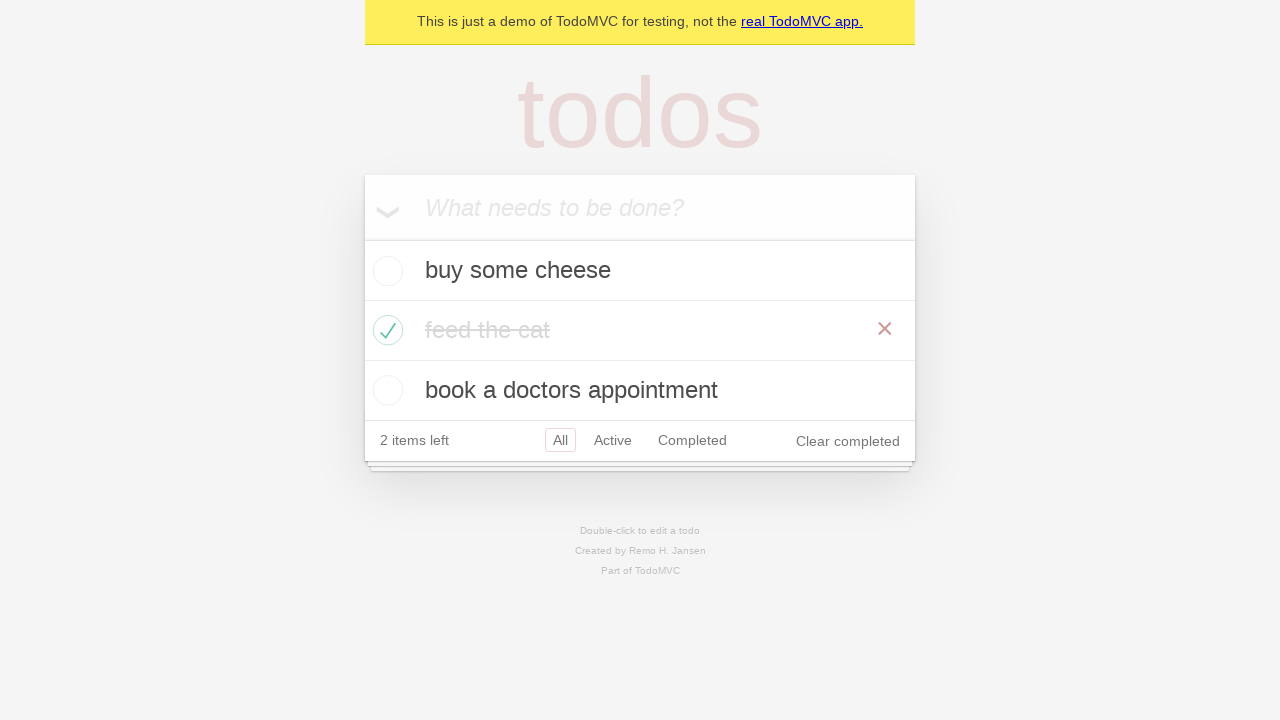